Tests A/B test opt-out functionality by visiting the page, verifying the initial A/B test heading, adding an opt-out cookie, refreshing, and verifying the page shows "No A/B Test"

Starting URL: http://the-internet.herokuapp.com/abtest

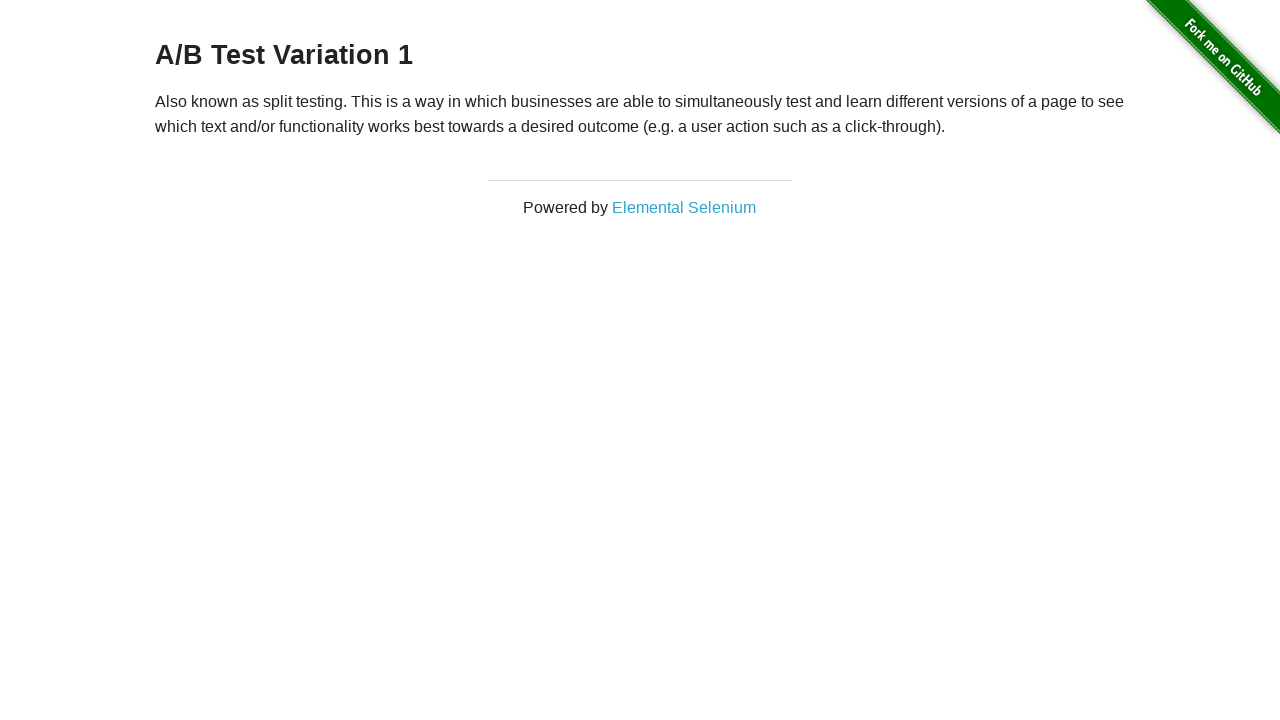

Waited for h3 heading to load
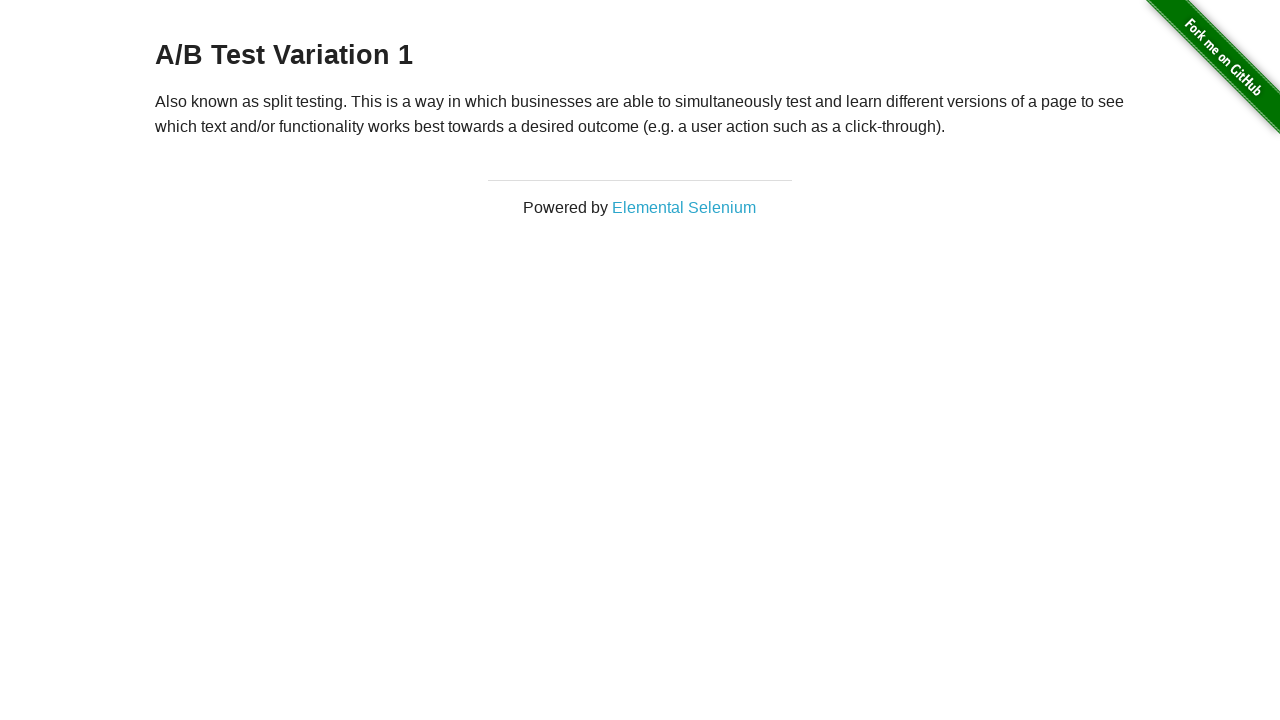

Retrieved initial heading text: 'A/B Test Variation 1'
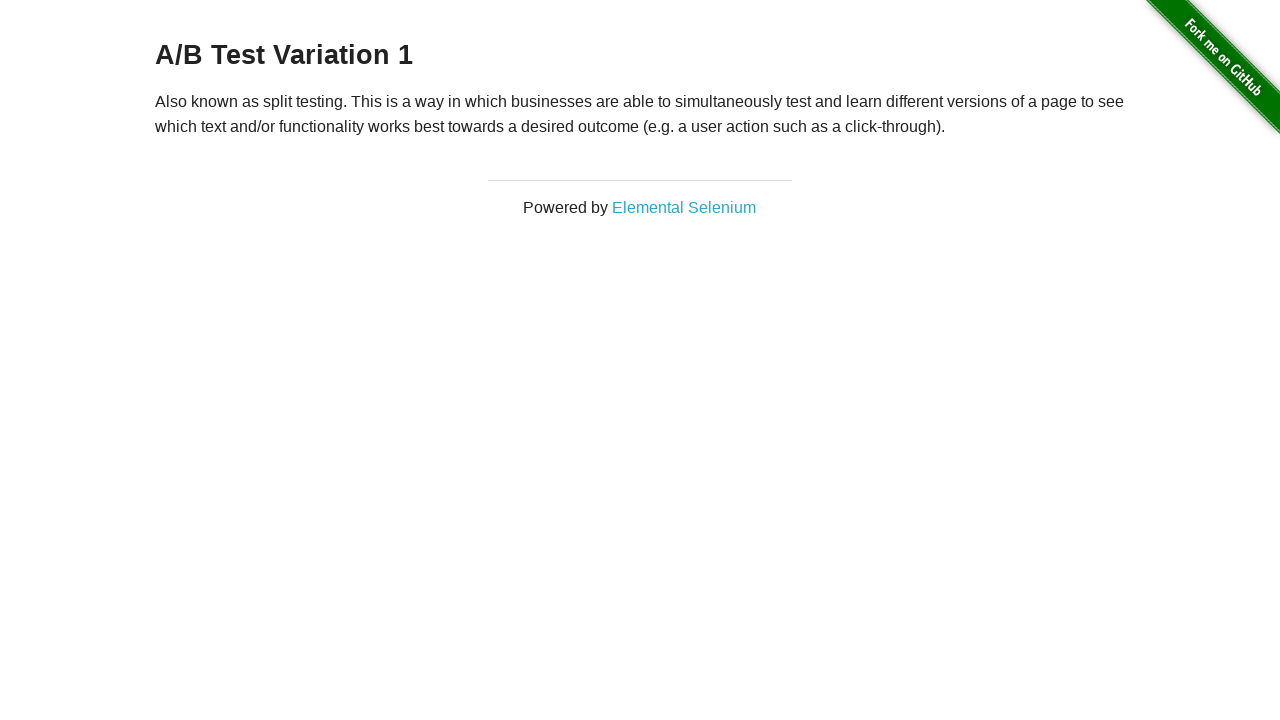

Verified initial heading starts with 'A/B Test'
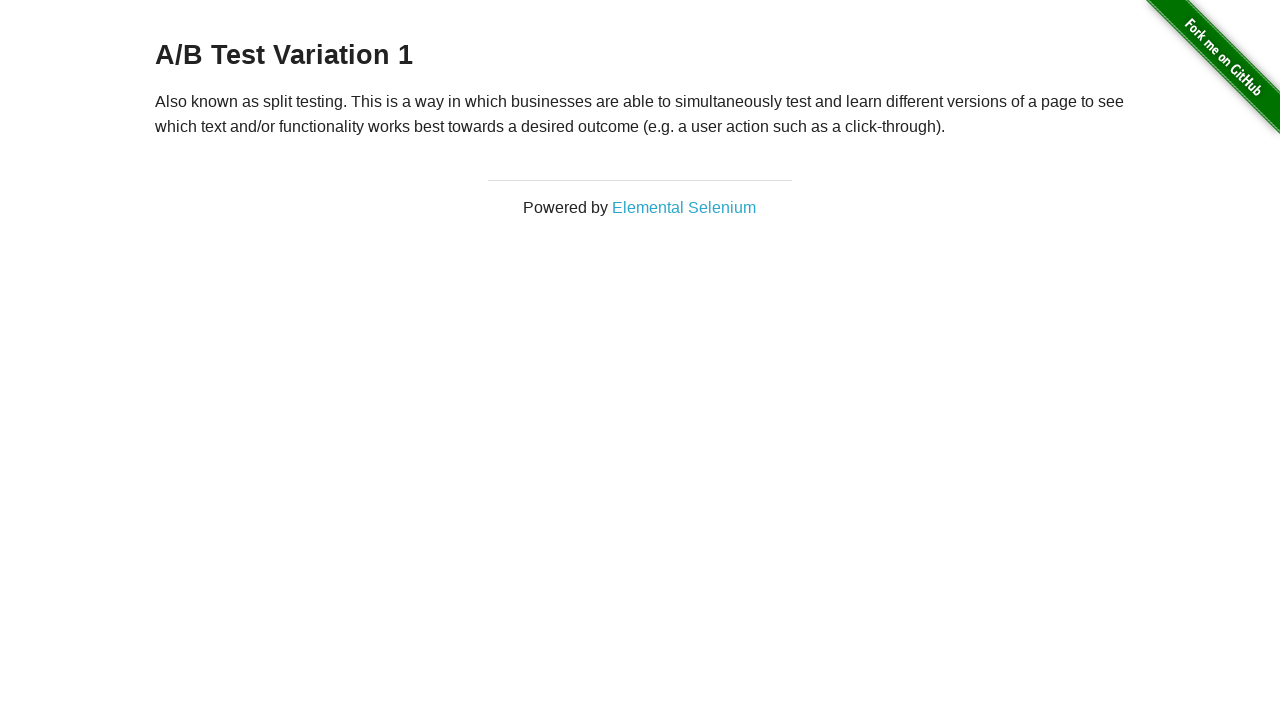

Added optimizelyOptOut cookie with value 'true'
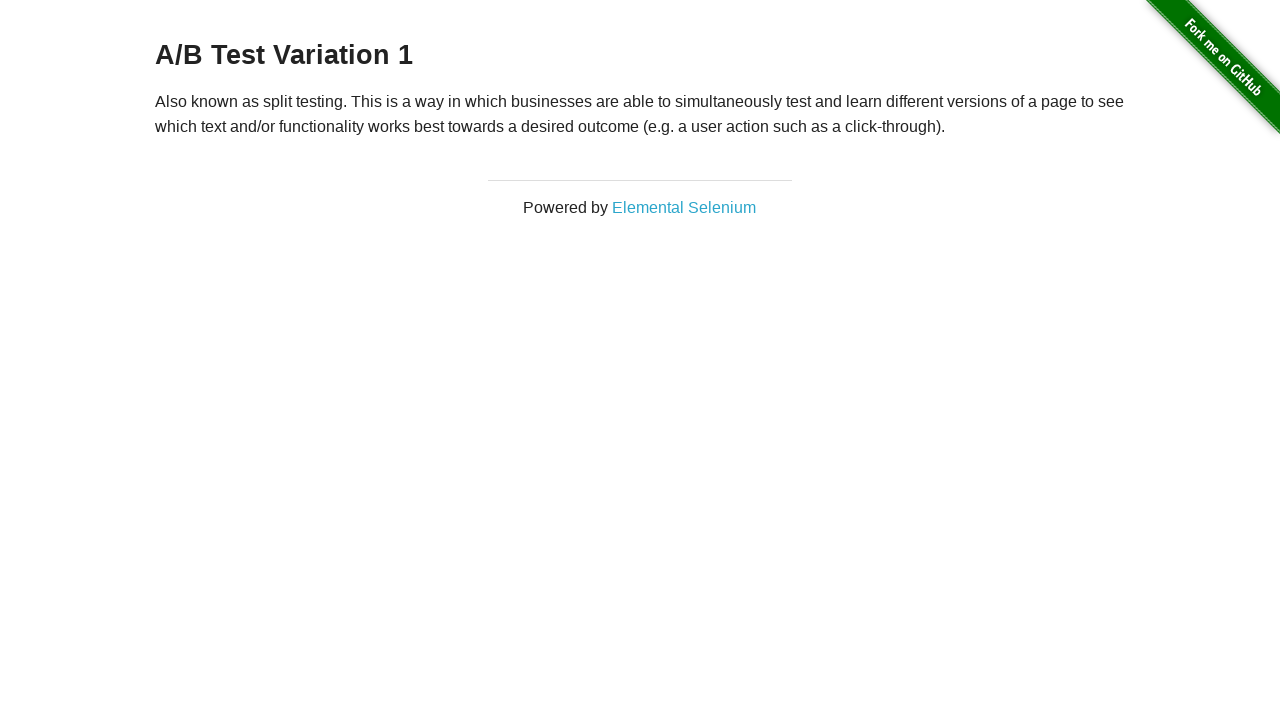

Reloaded page to apply opt-out cookie
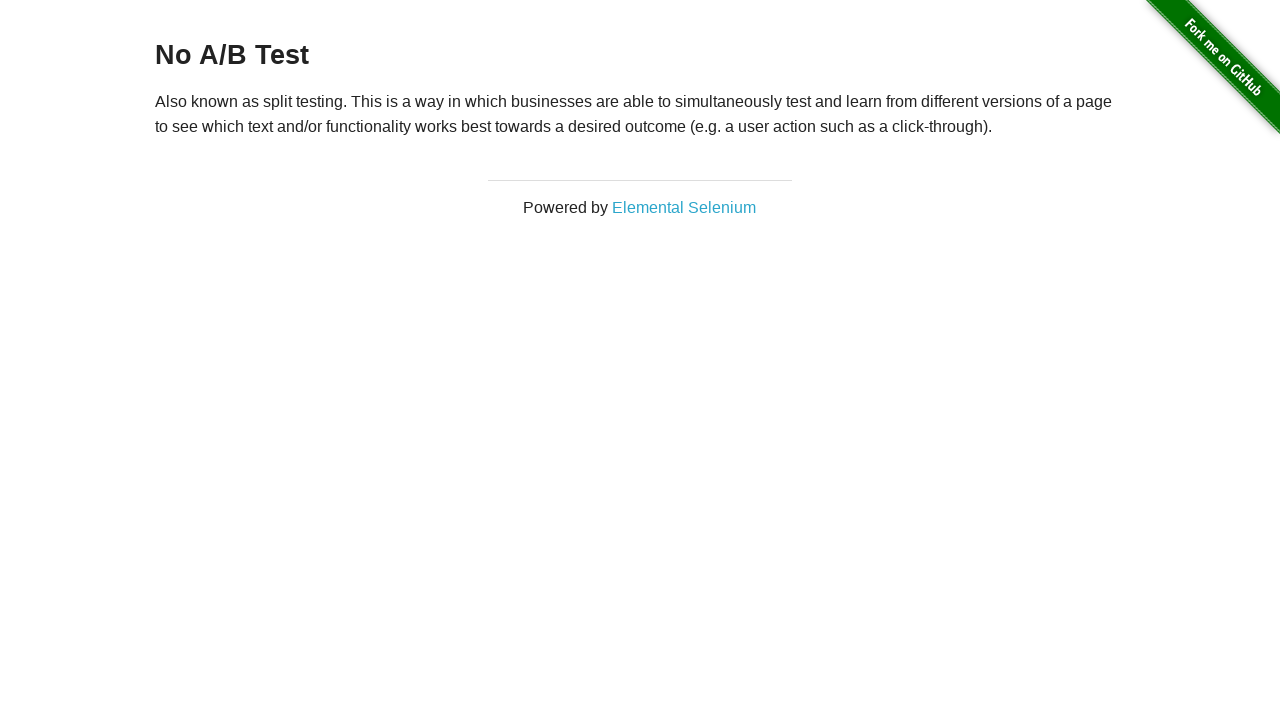

Waited for h3 heading after page reload
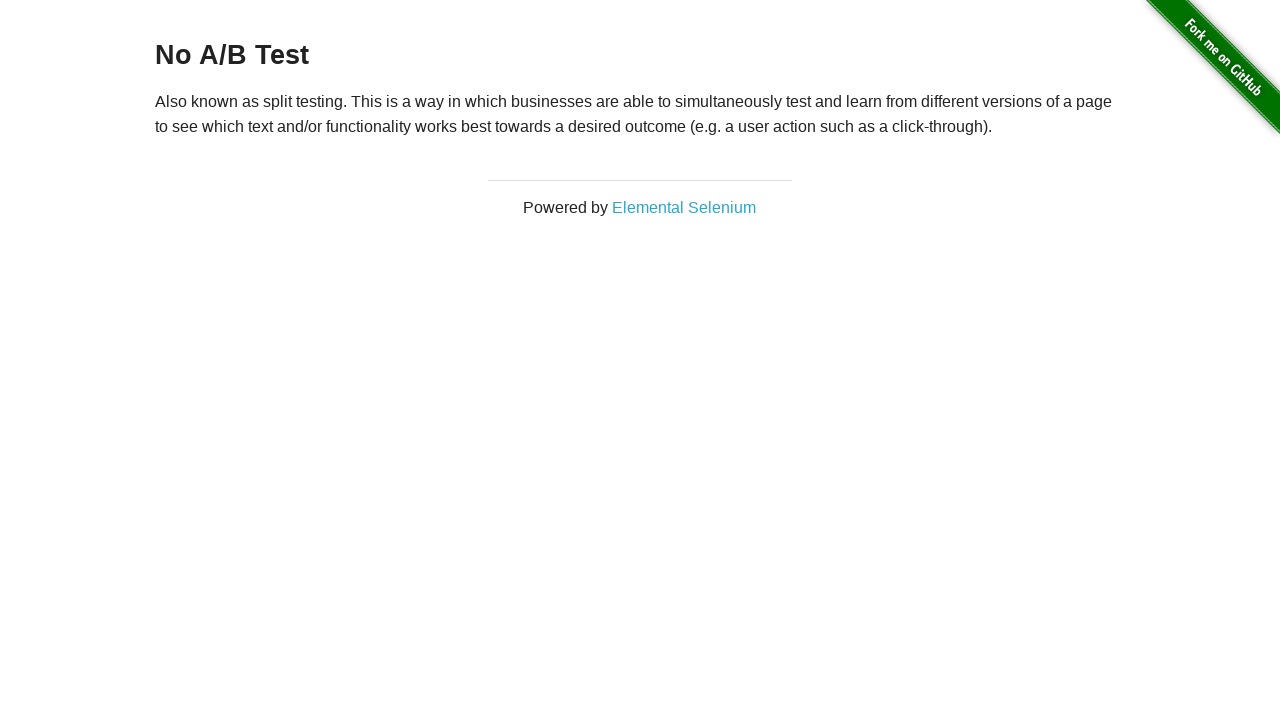

Verified heading now displays 'No A/B Test' confirming opt-out functionality
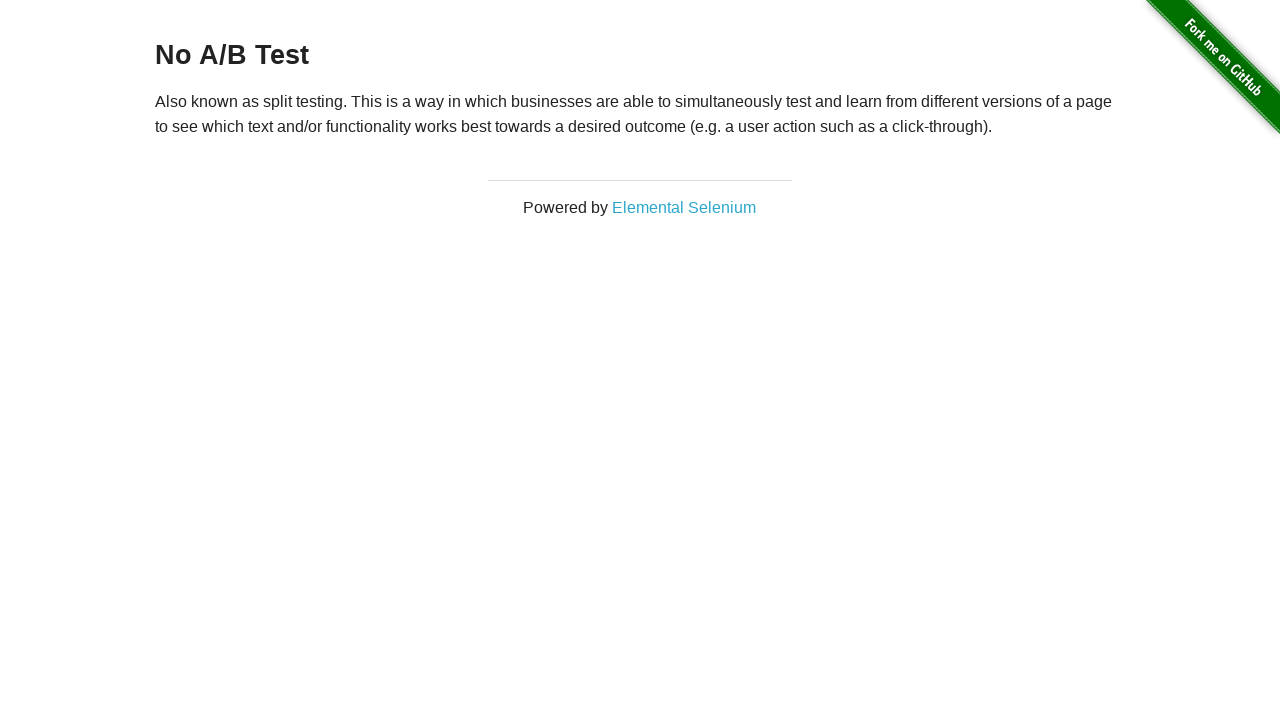

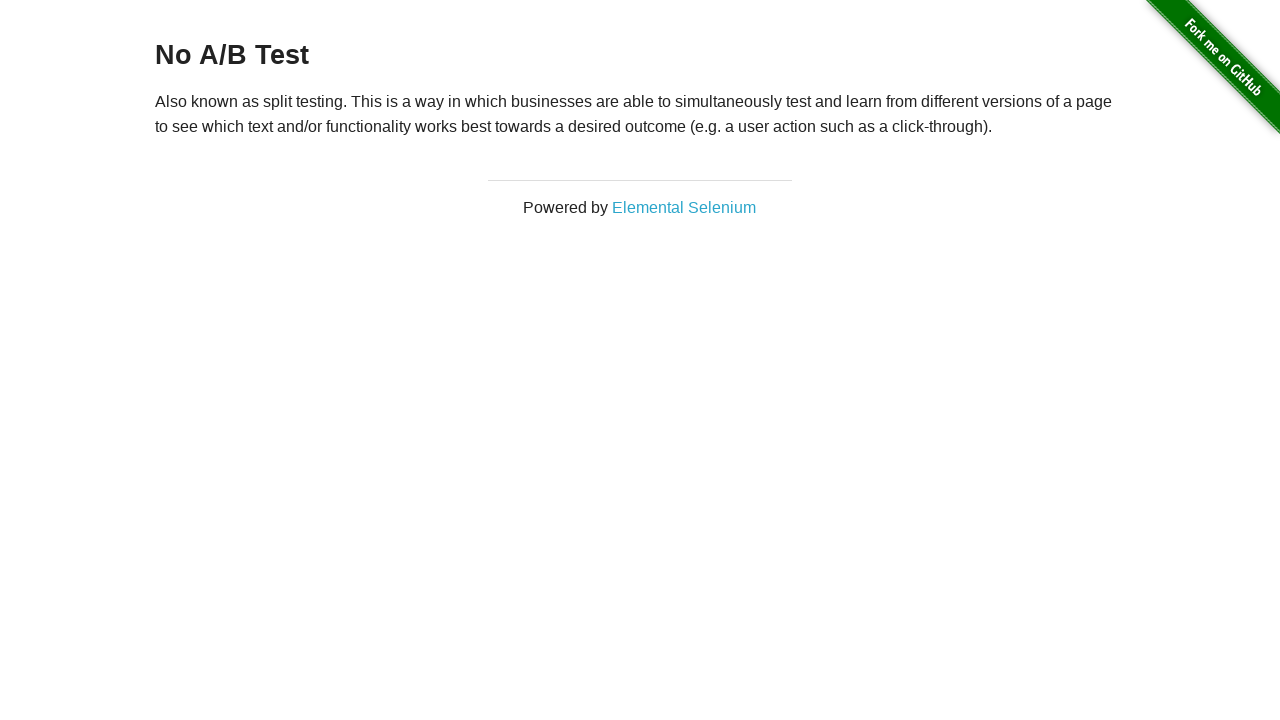